Tests text input validation by entering more than 25 characters and verifying the maximum character error message

Starting URL: https://www.qa-practice.com/elements/input/simple

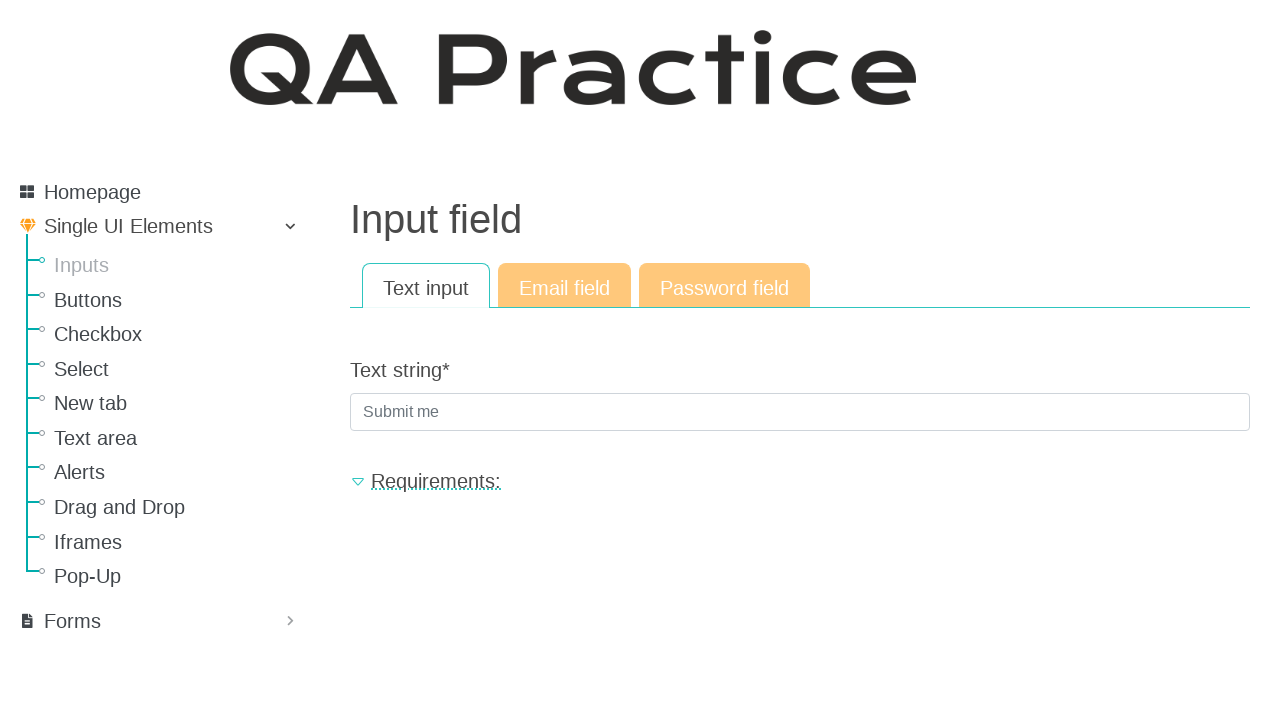

Filled text input with 30 characters exceeding the 25 character limit on #id_text_string
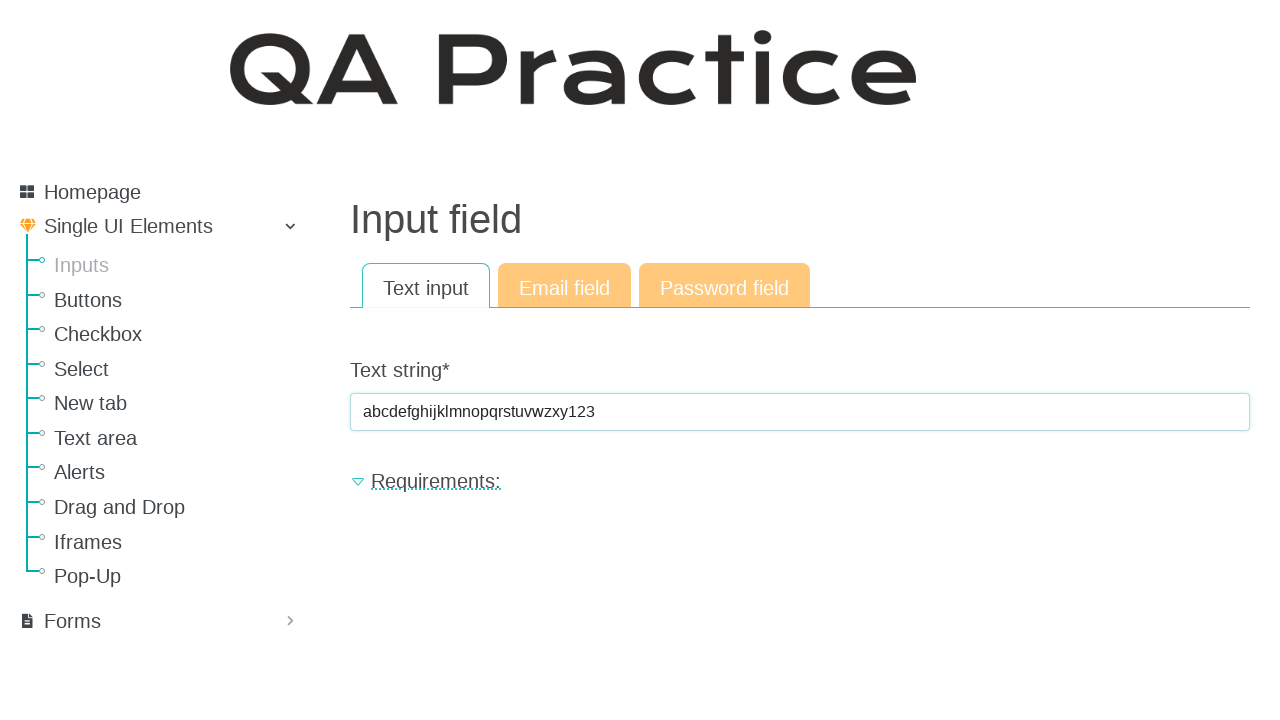

Pressed Enter to submit the form
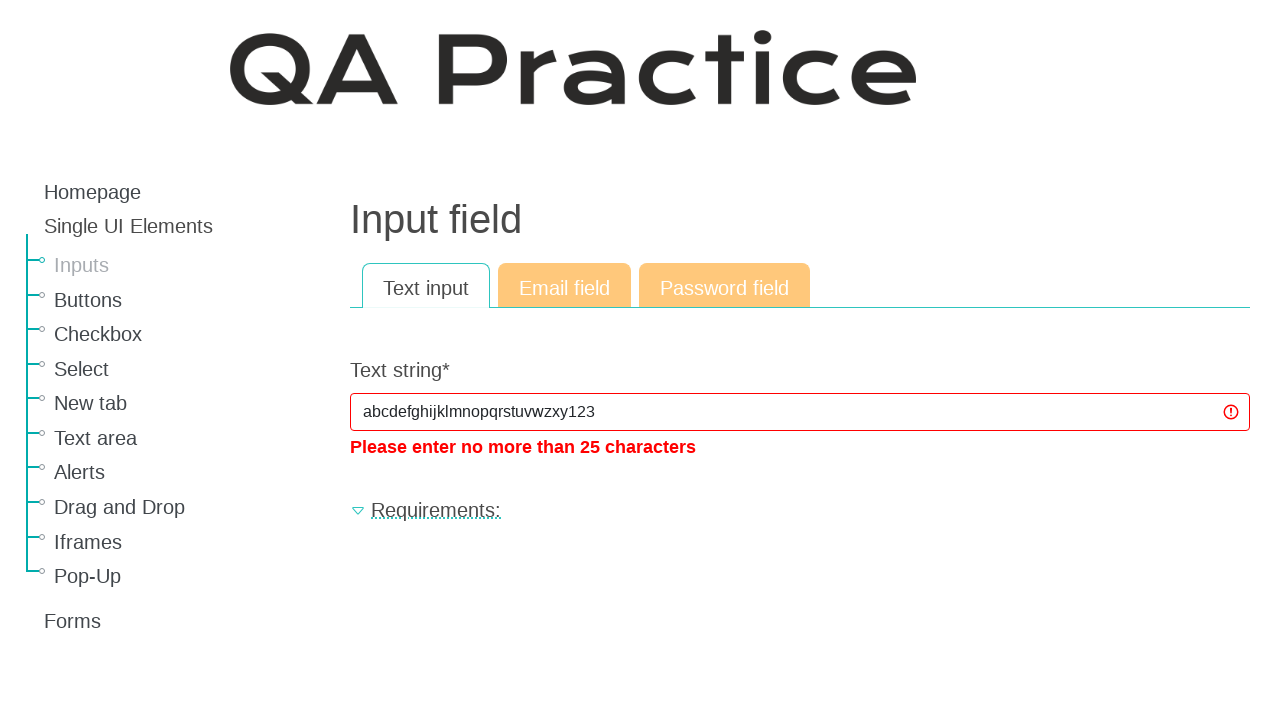

Retrieved error message text from the error field
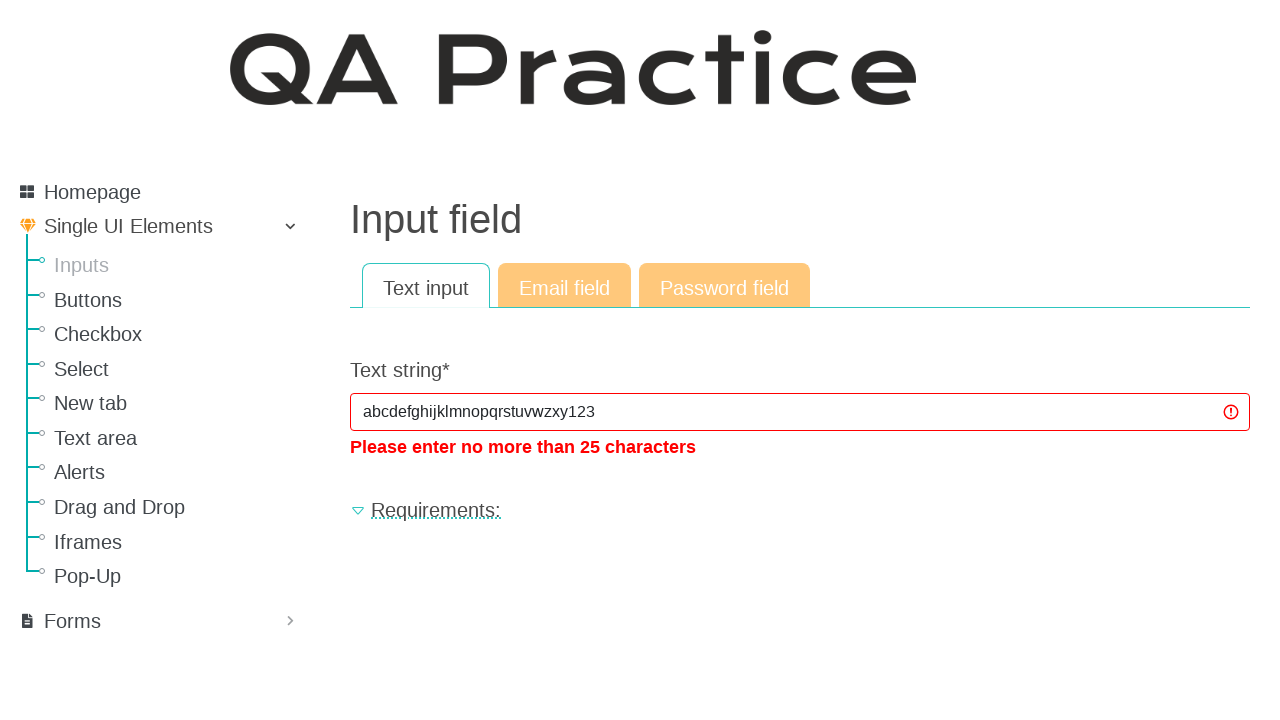

Verified that error message contains 'Please enter no more than 25 characters'
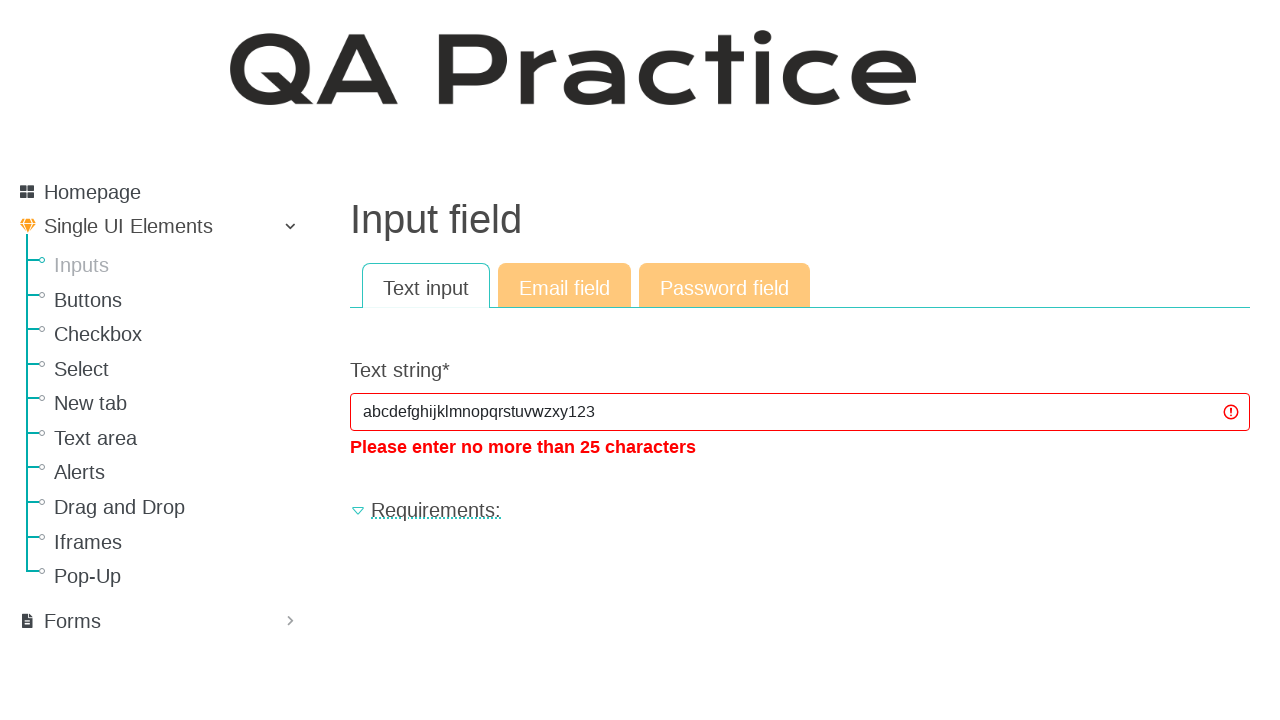

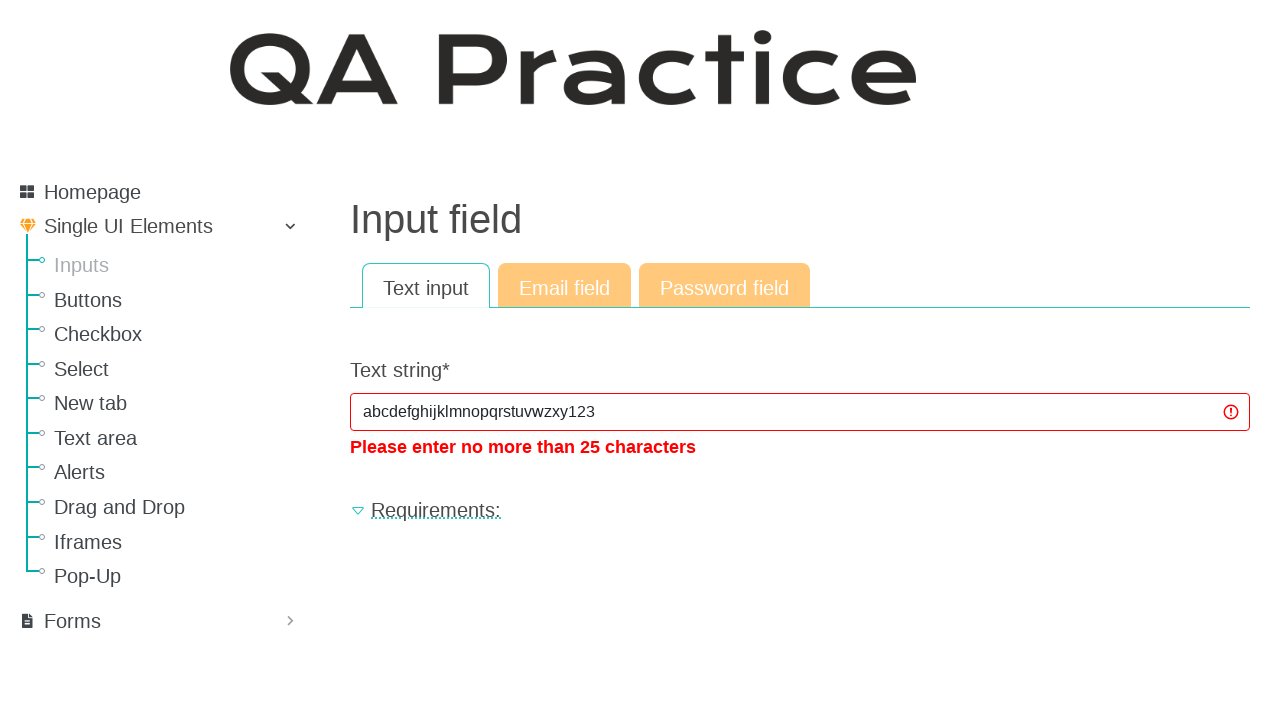